Tests JavaScript alert handling by triggering a prompt alert, entering text, and accepting it

Starting URL: https://the-internet.herokuapp.com/javascript_alerts

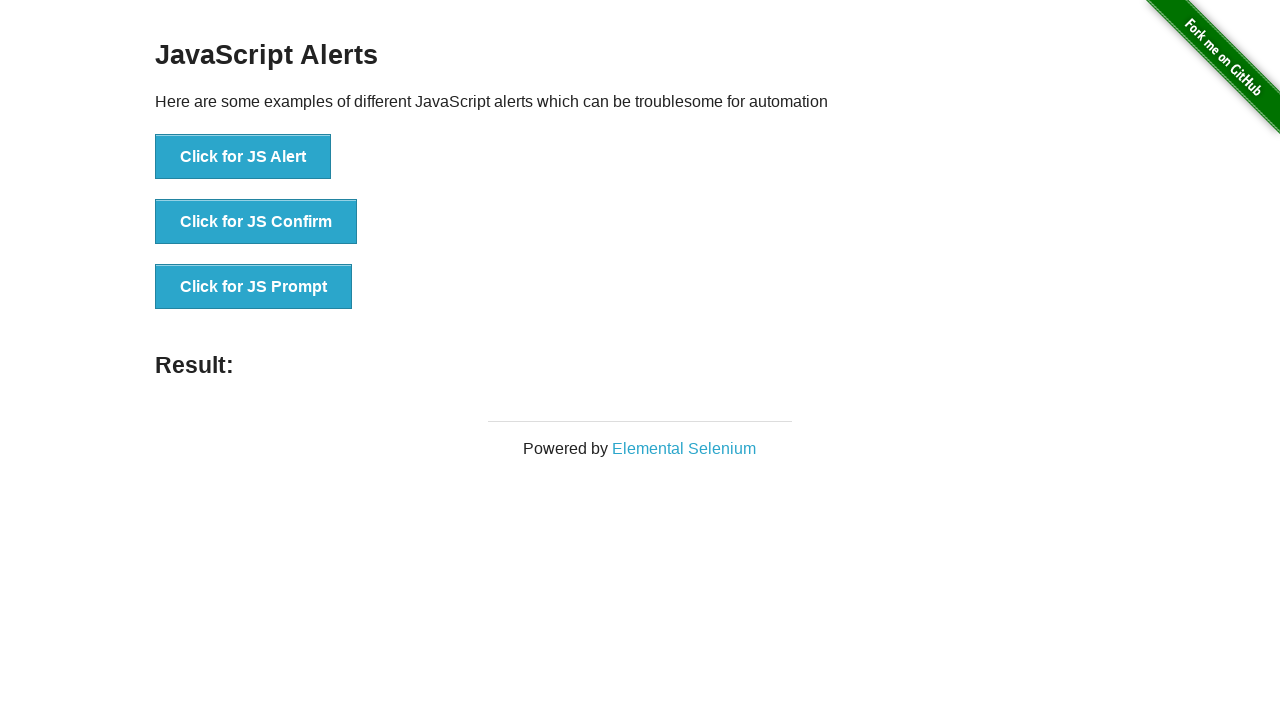

Clicked button to trigger JavaScript prompt alert at (254, 287) on xpath=//button[@onclick='jsPrompt()']
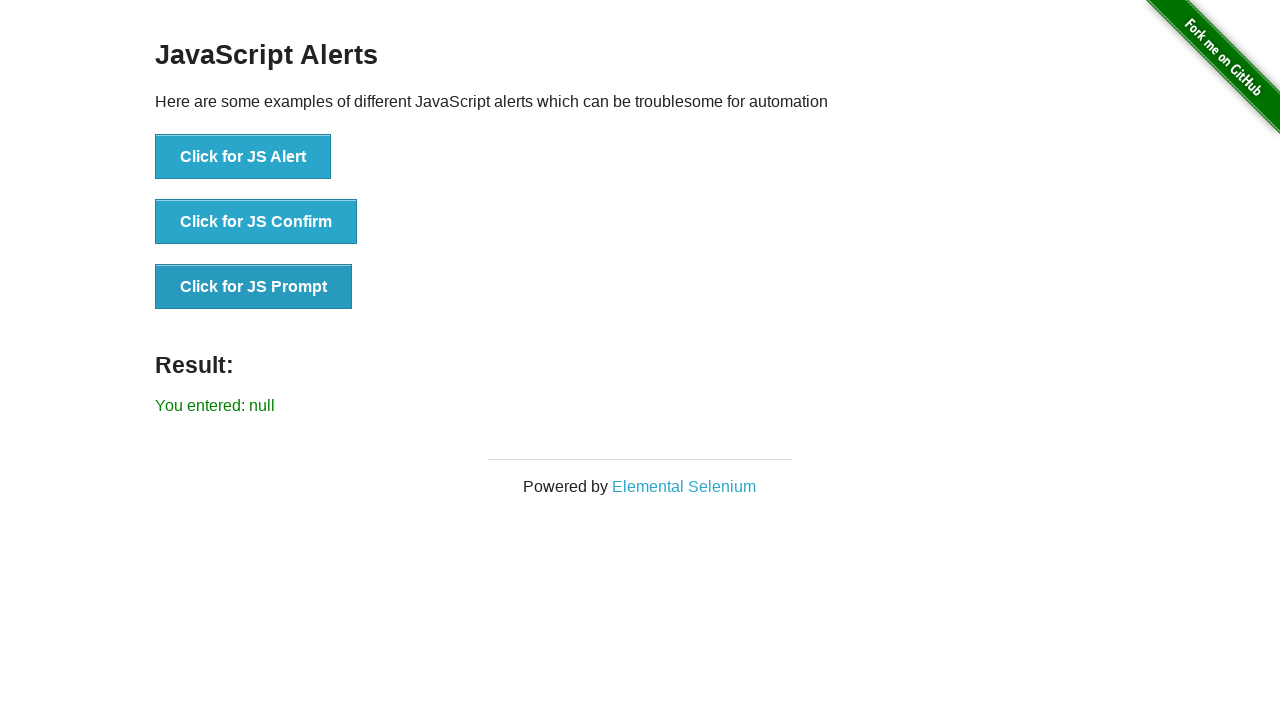

Set up dialog handler to accept prompt with text 'Akshay Kalam'
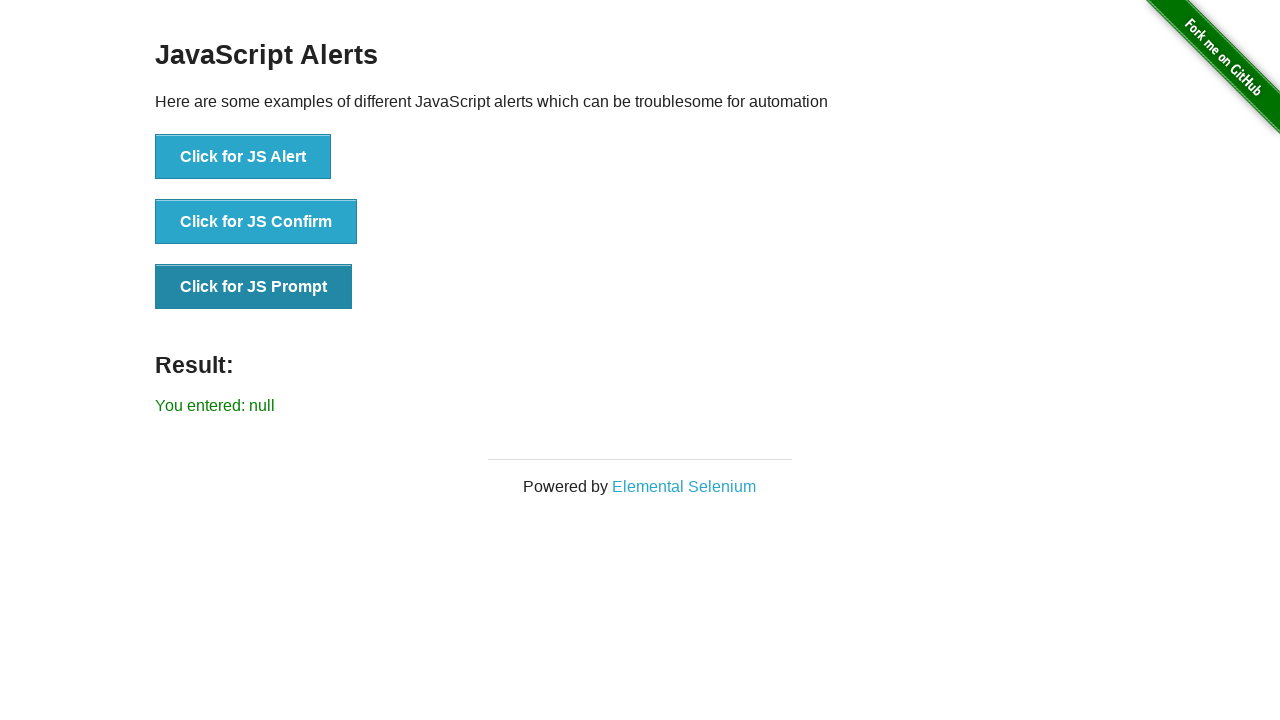

Clicked button again to trigger prompt alert and test handler at (254, 287) on xpath=//button[@onclick='jsPrompt()']
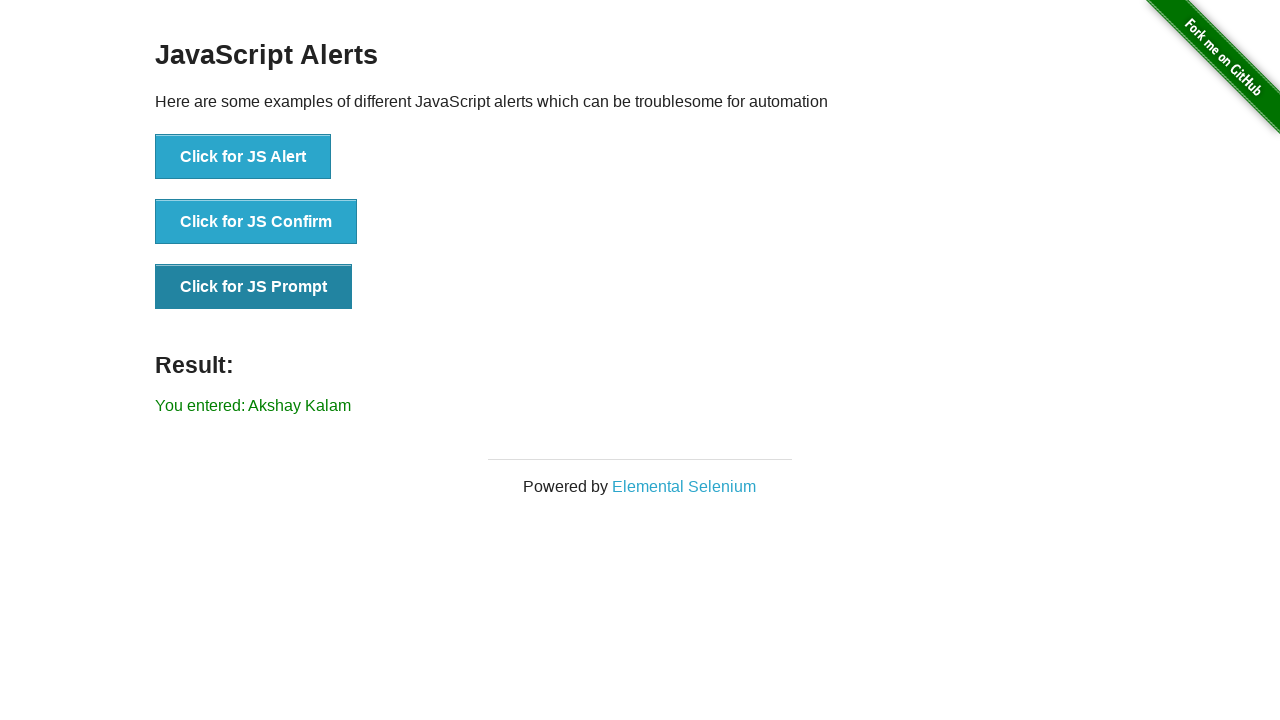

Result message appeared on page after accepting prompt
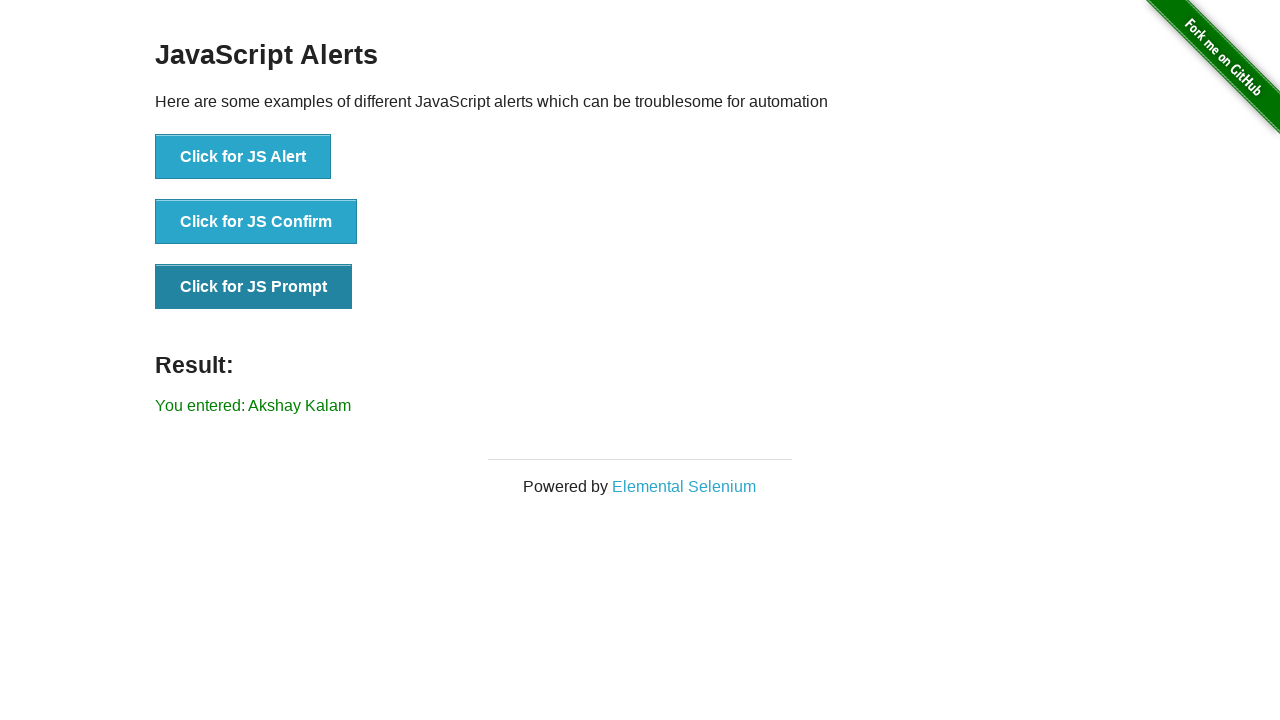

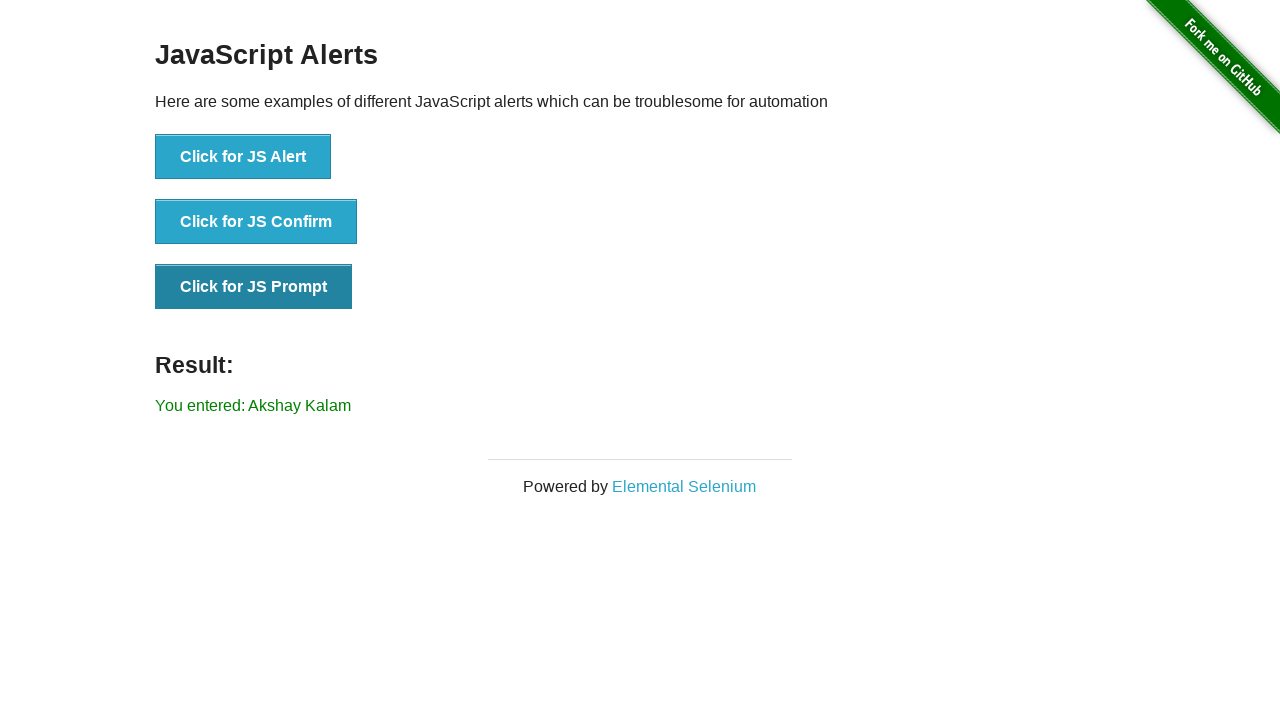